Tests the search button functionality on an e-commerce playground site by clicking the search button

Starting URL: https://ecommerce-playground.lambdatest.io/

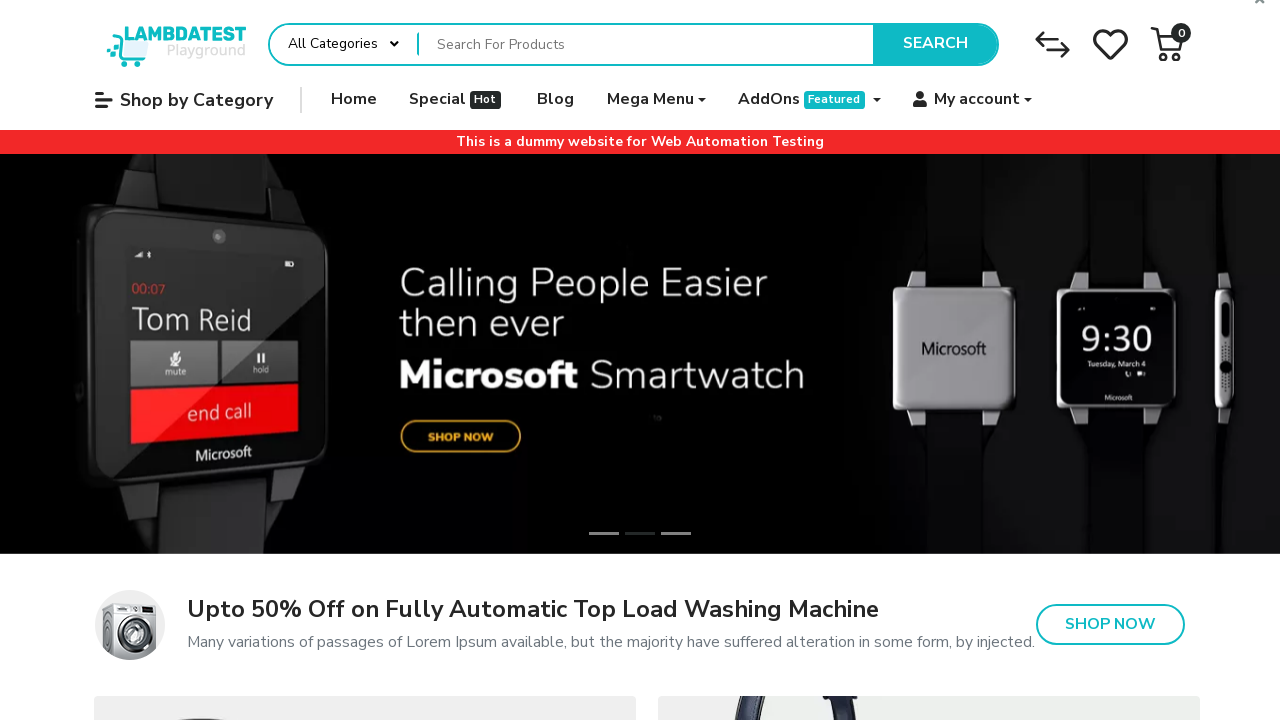

Clicked the Search button using role-based locator at (935, 44) on internal:role=button[name="Search"i]
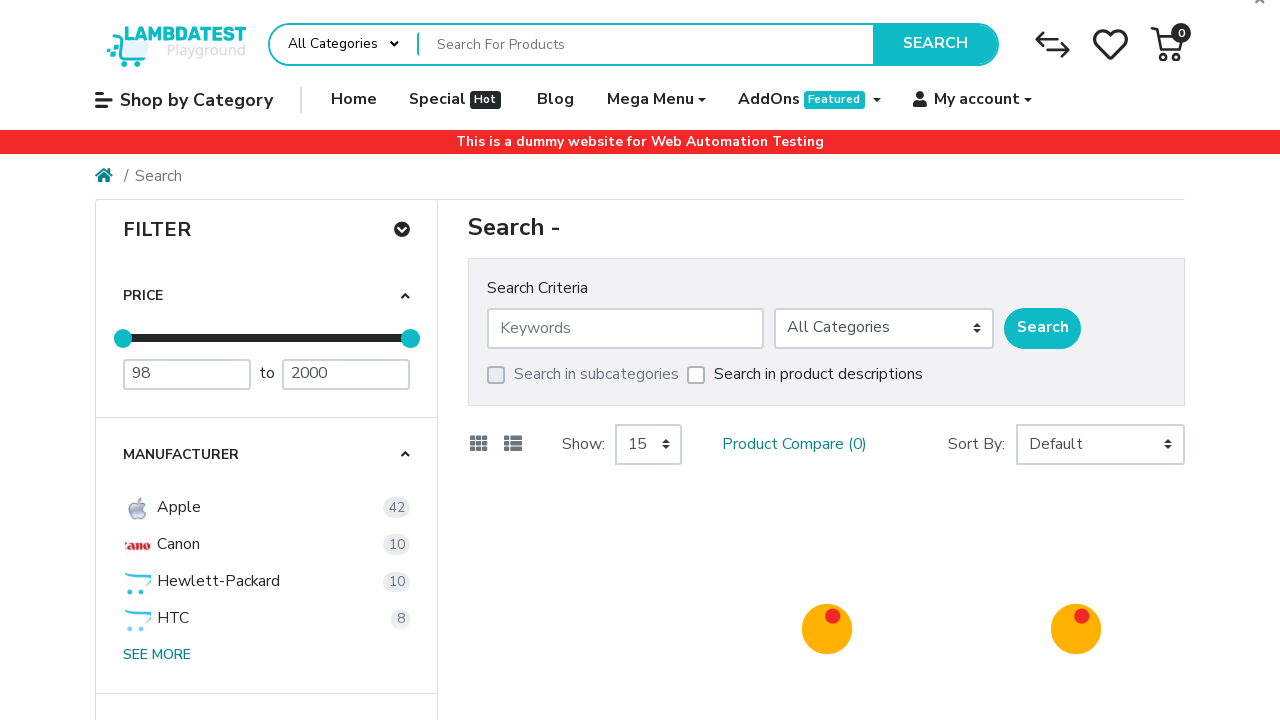

Waited for page navigation to complete (networkidle)
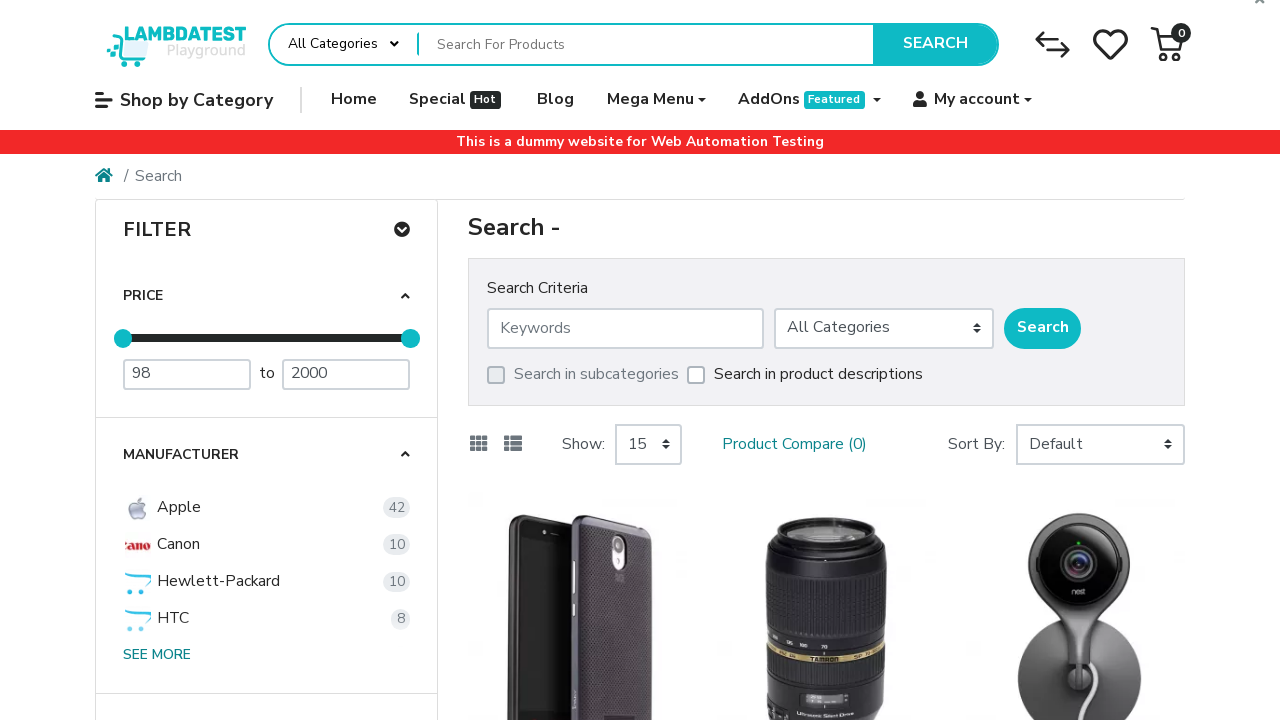

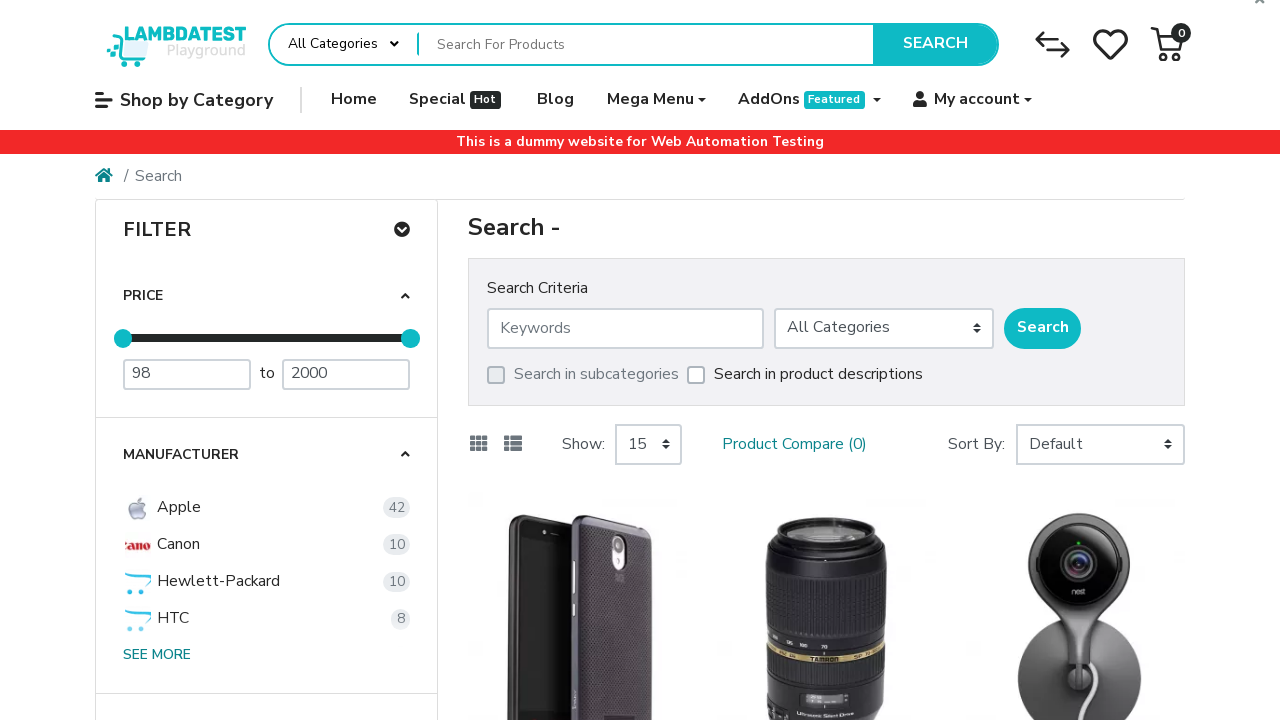